Tests JavaScript prompt box functionality by clicking the prompt box trigger, entering text into the alert dialog, and accepting it

Starting URL: https://www.hyrtutorials.com/p/alertsdemo.html

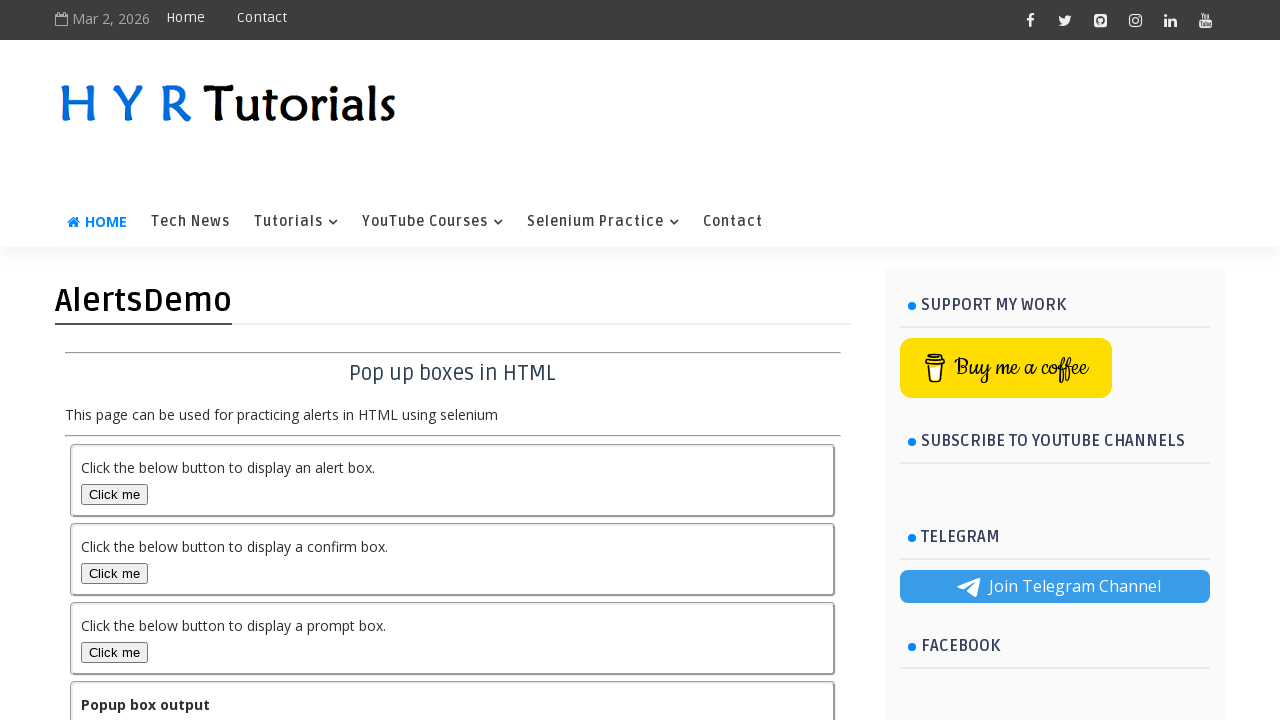

Clicked the prompt box button to trigger the alert dialog at (114, 652) on #promptBox
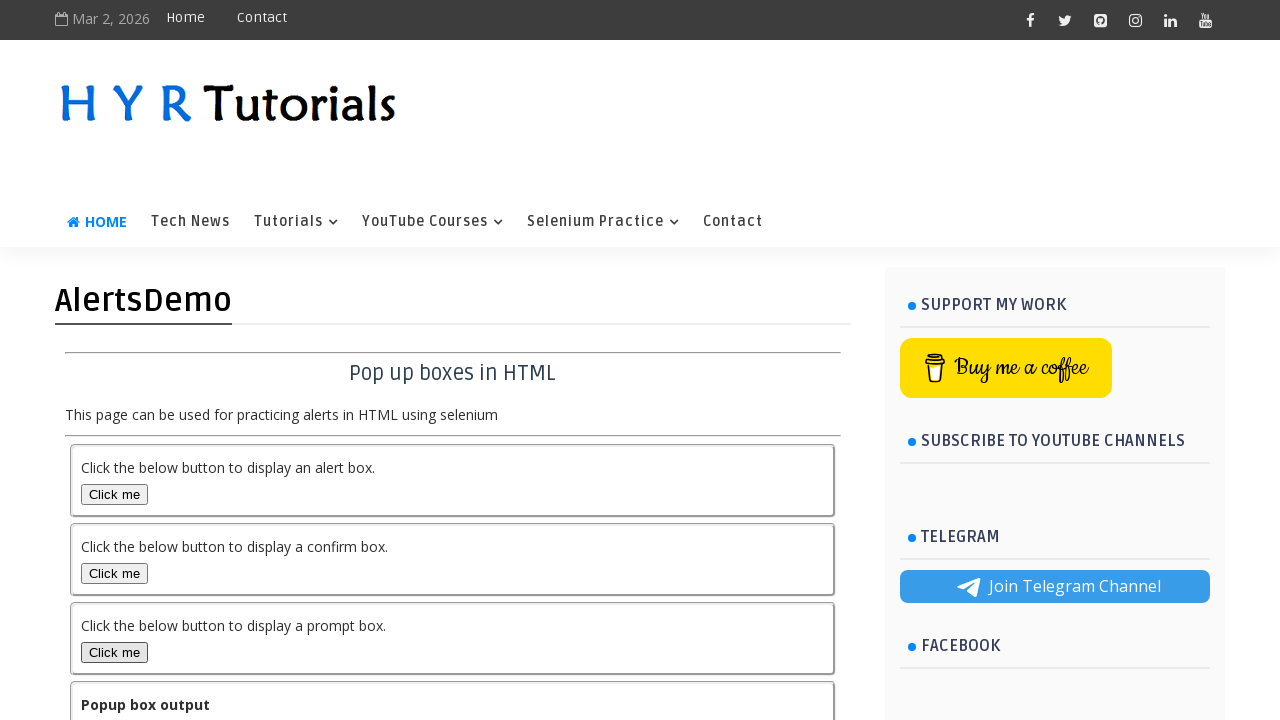

Registered dialog handler to accept prompt with text 'Testing'
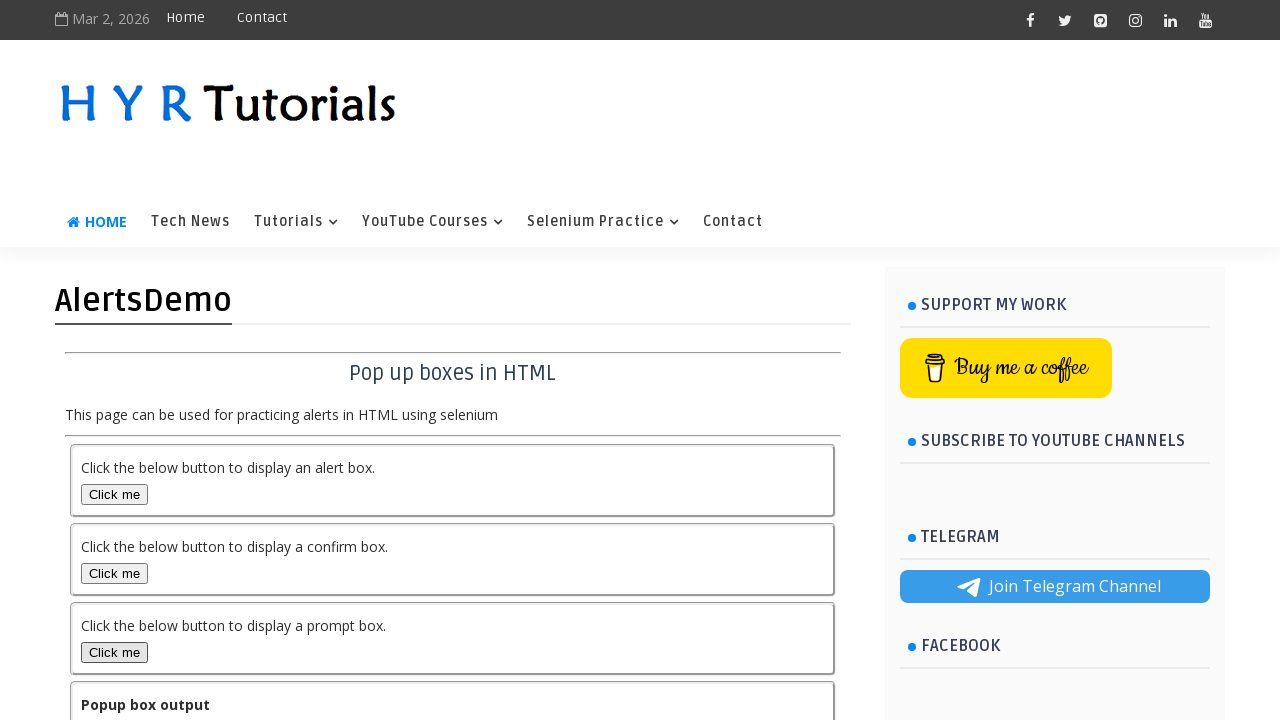

Registered alternative dialog handler function
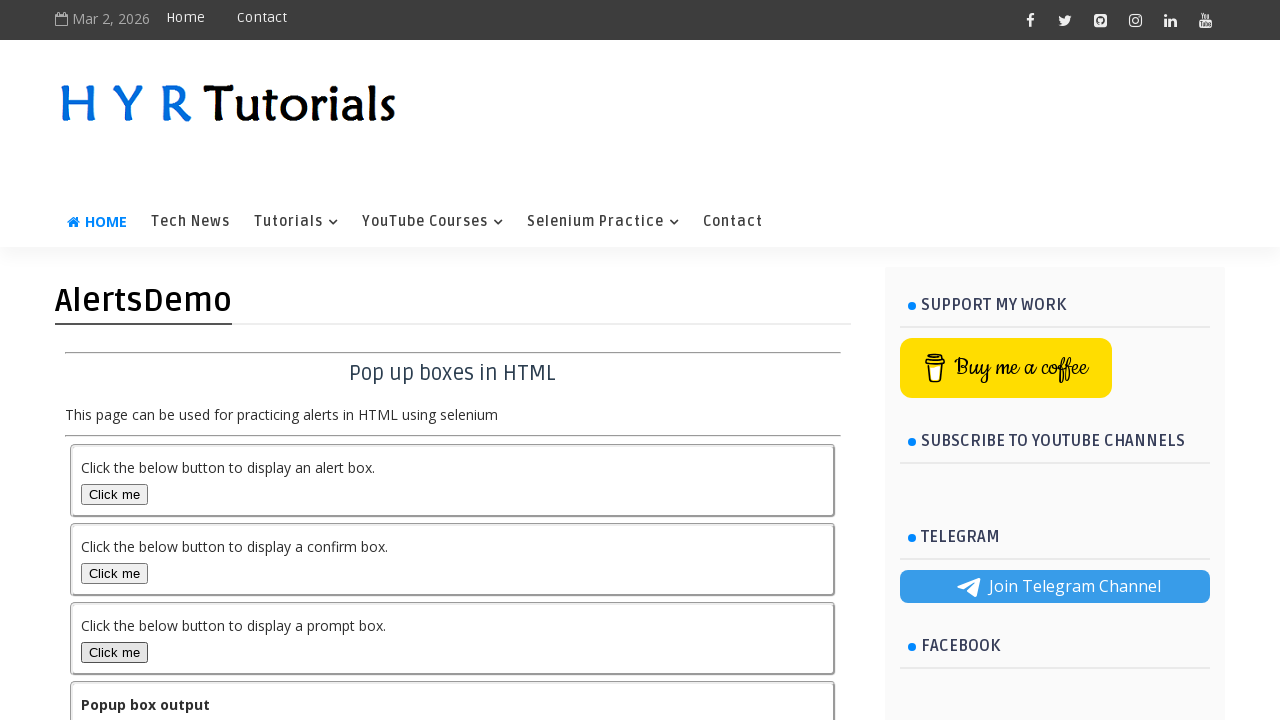

Clicked the prompt box button to trigger the alert at (114, 652) on #promptBox
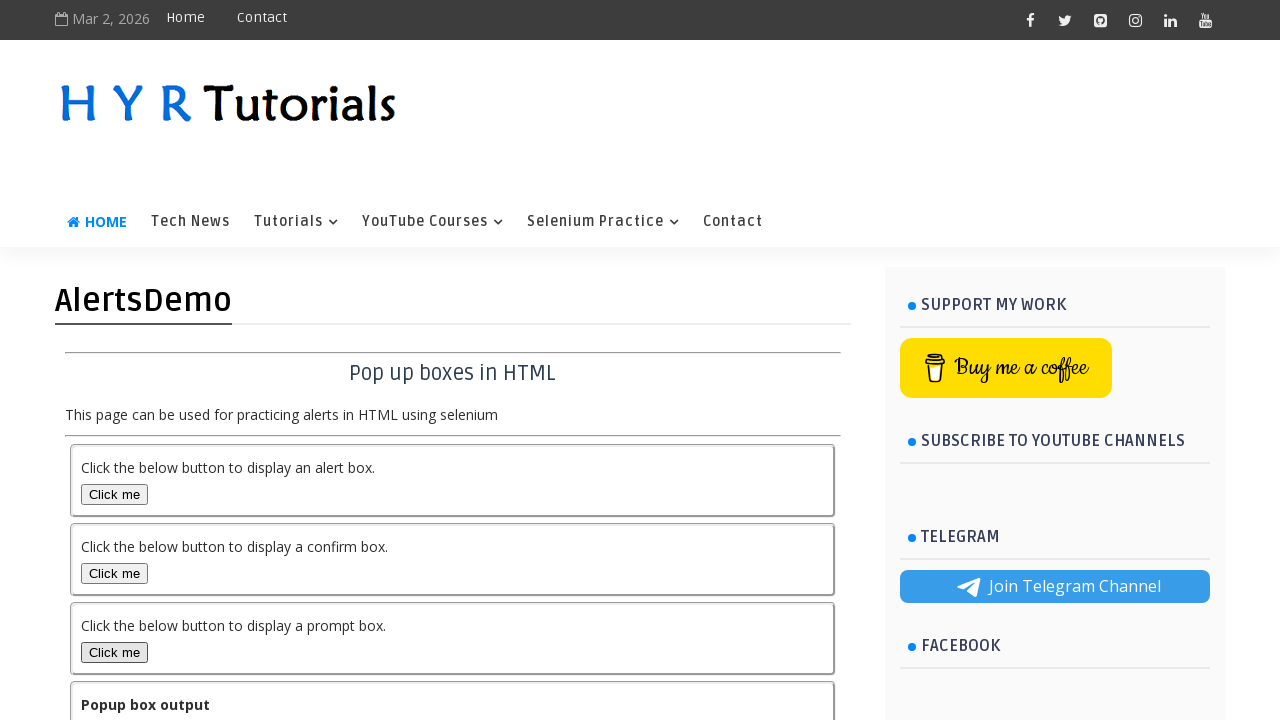

Waited 500ms for dialog interaction to complete
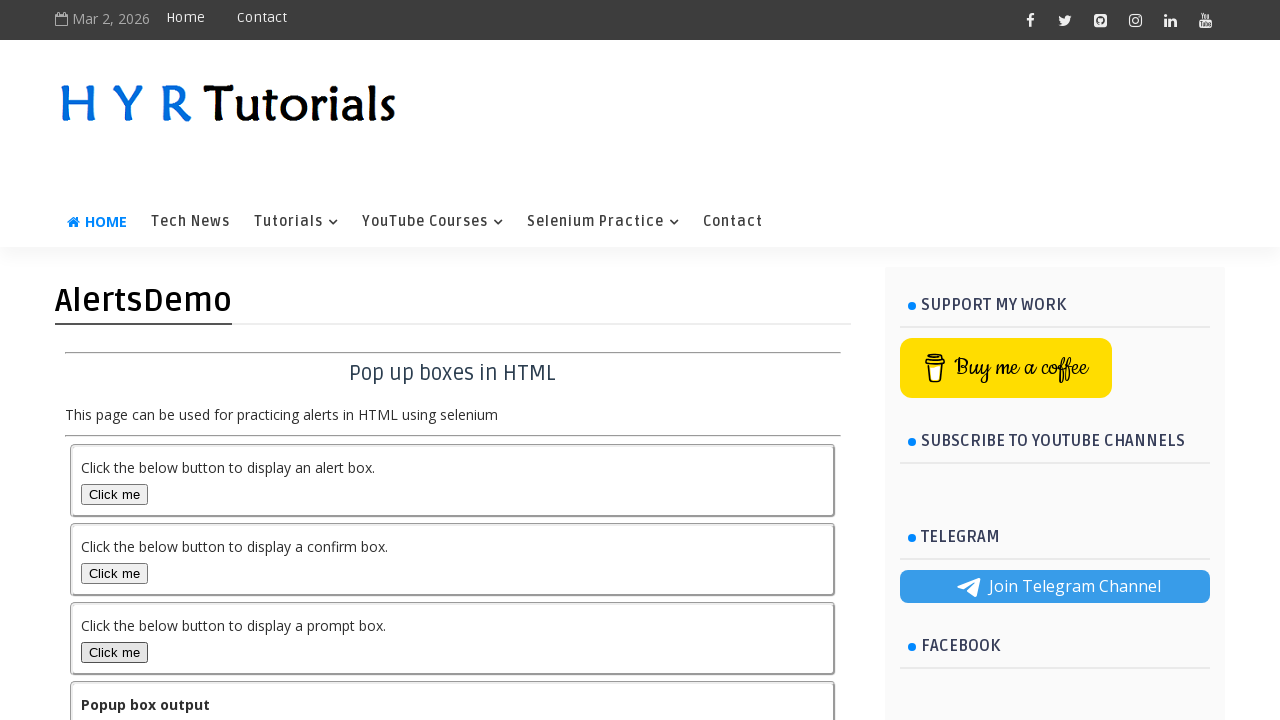

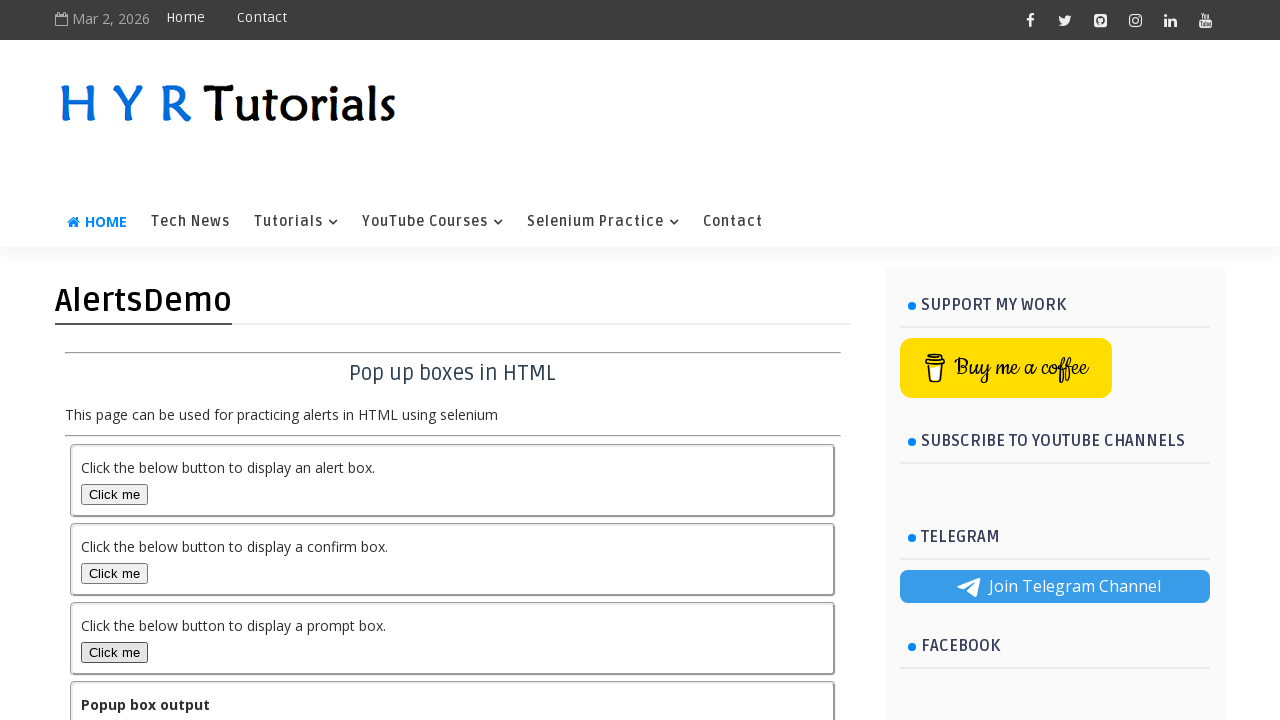